Tests that clicking on a "discuss" link redirects to the comment section of that article on Hacker News

Starting URL: https://news.ycombinator.com/newest

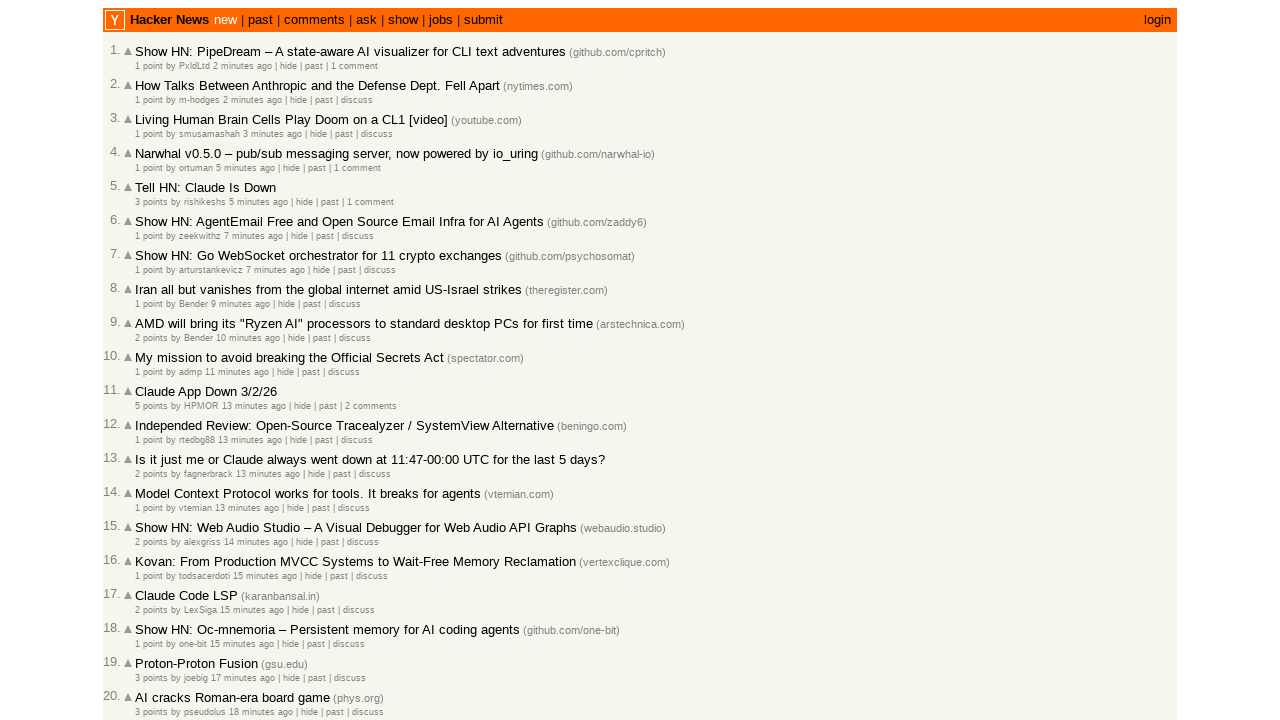

Waited for discuss links to load on Hacker News newest page
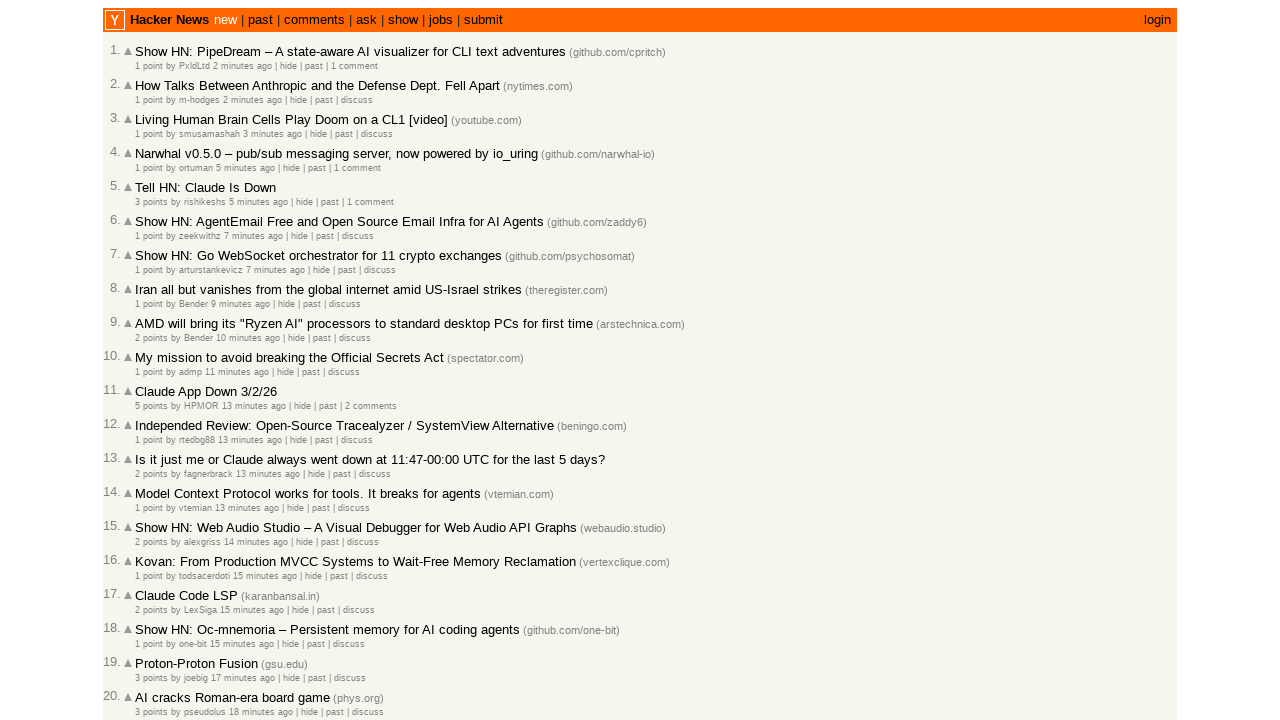

Clicked the first discuss link to open article comments at (357, 100) on a:has-text("discuss") >> nth=0
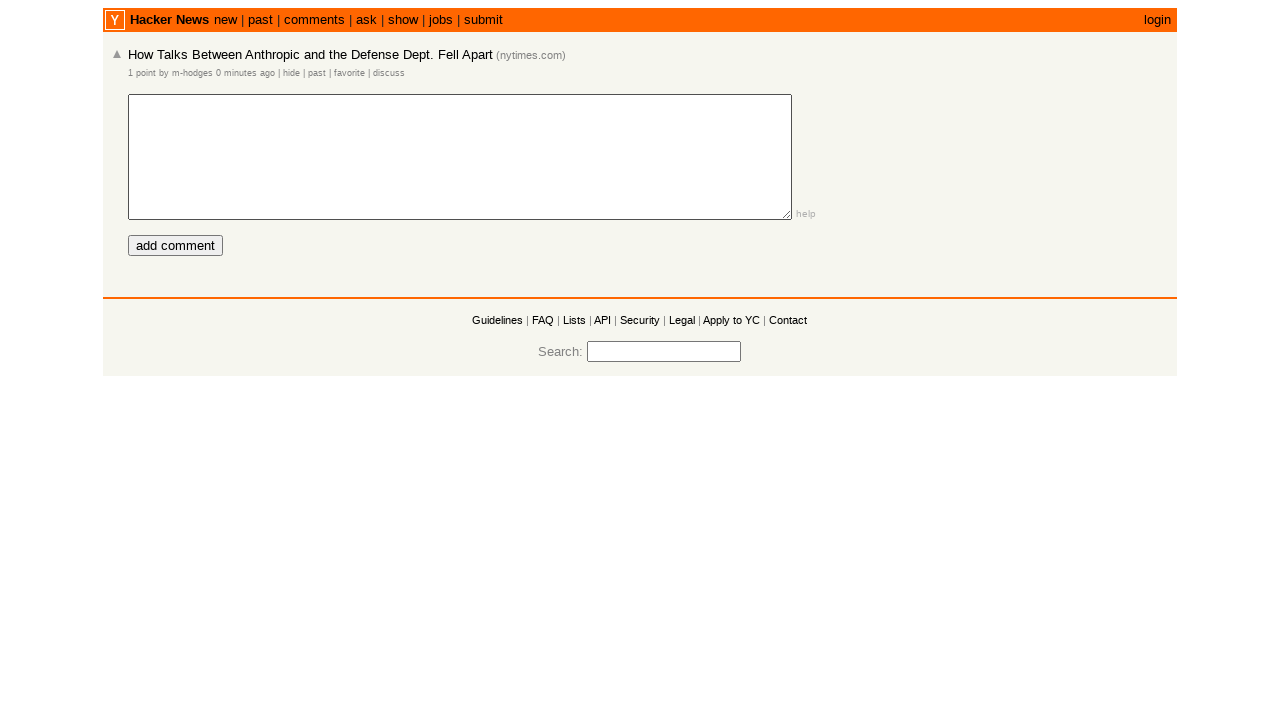

Waited for comment page to fully load
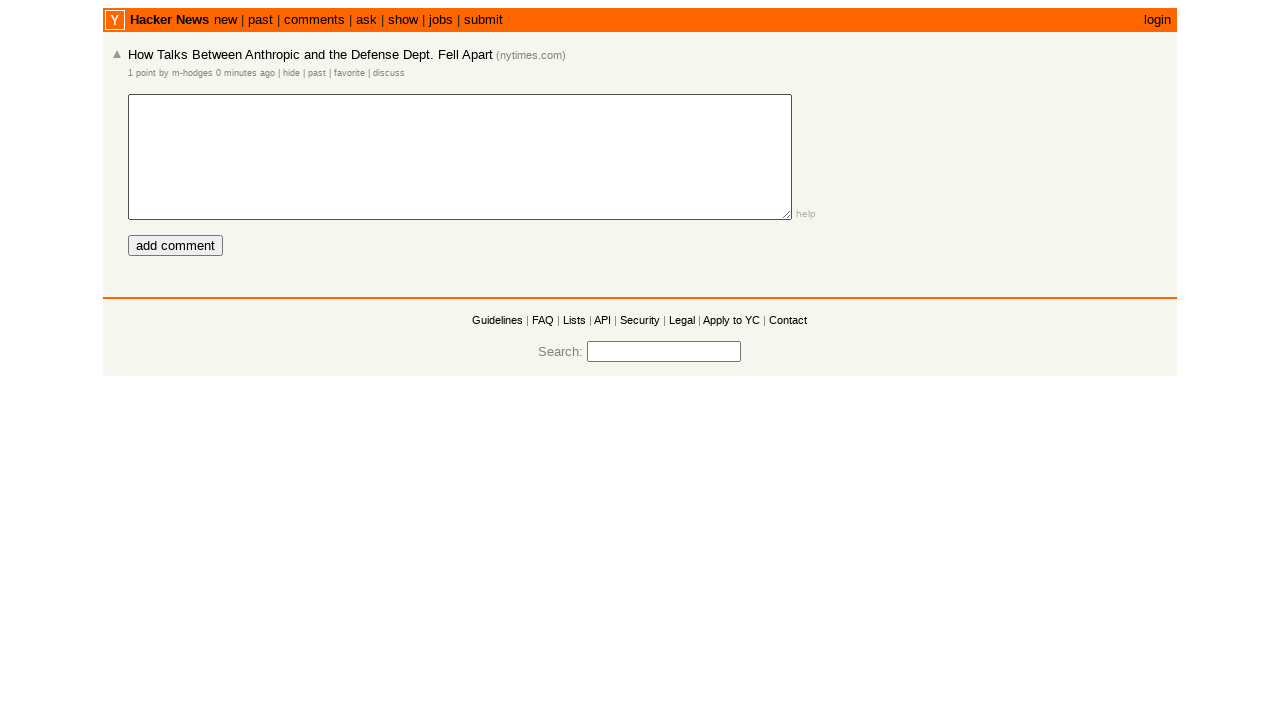

Verified redirect to comment section by finding the add comment button
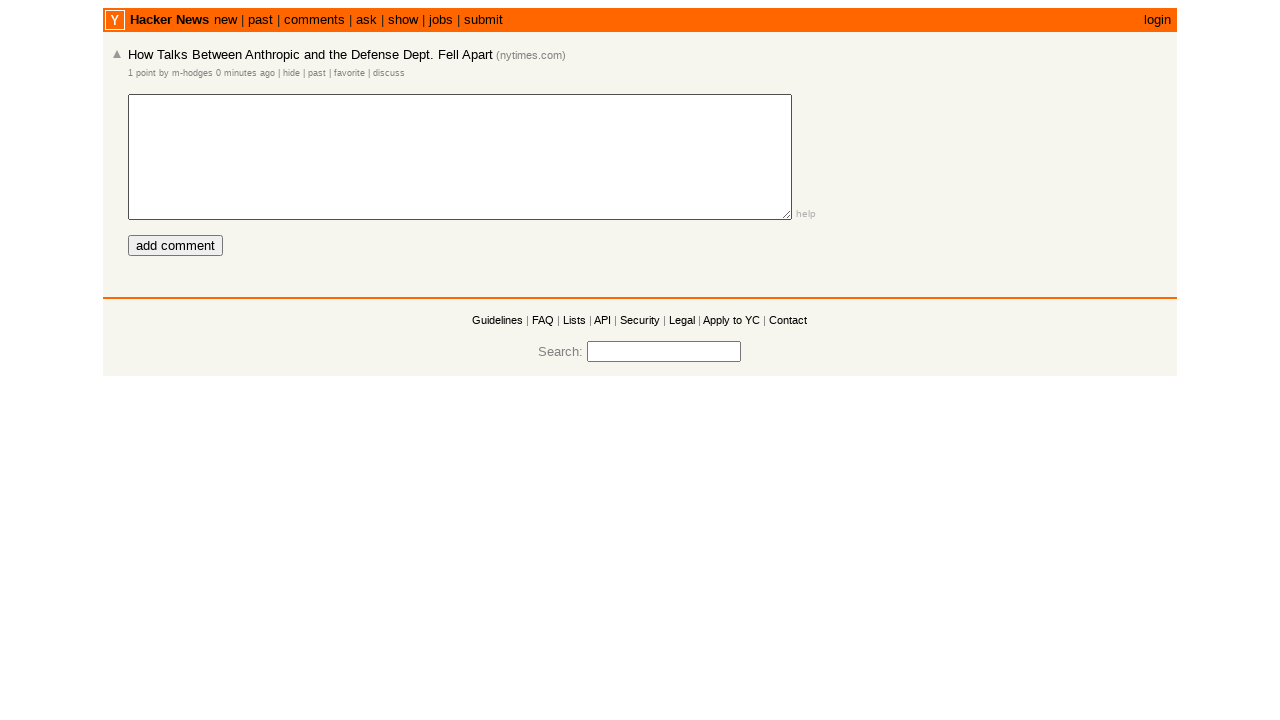

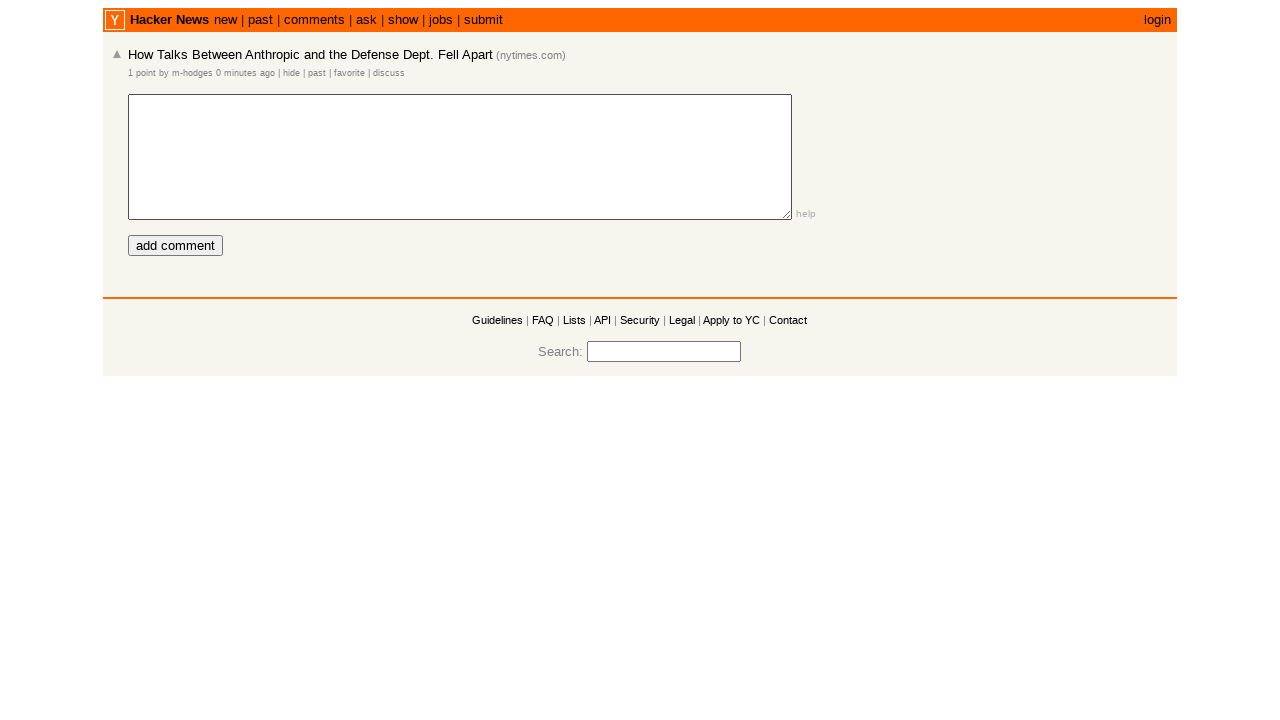